Tests that the text input field is cleared after adding a todo item.

Starting URL: https://demo.playwright.dev/todomvc

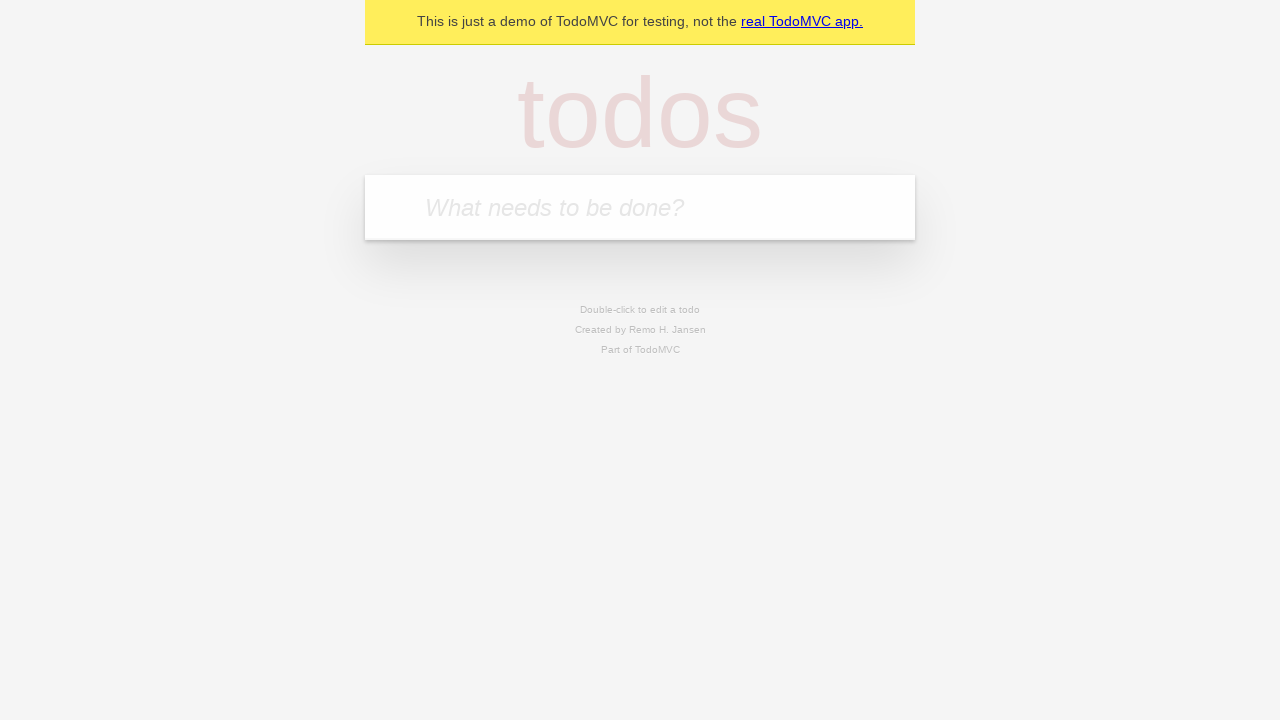

Located the todo input field
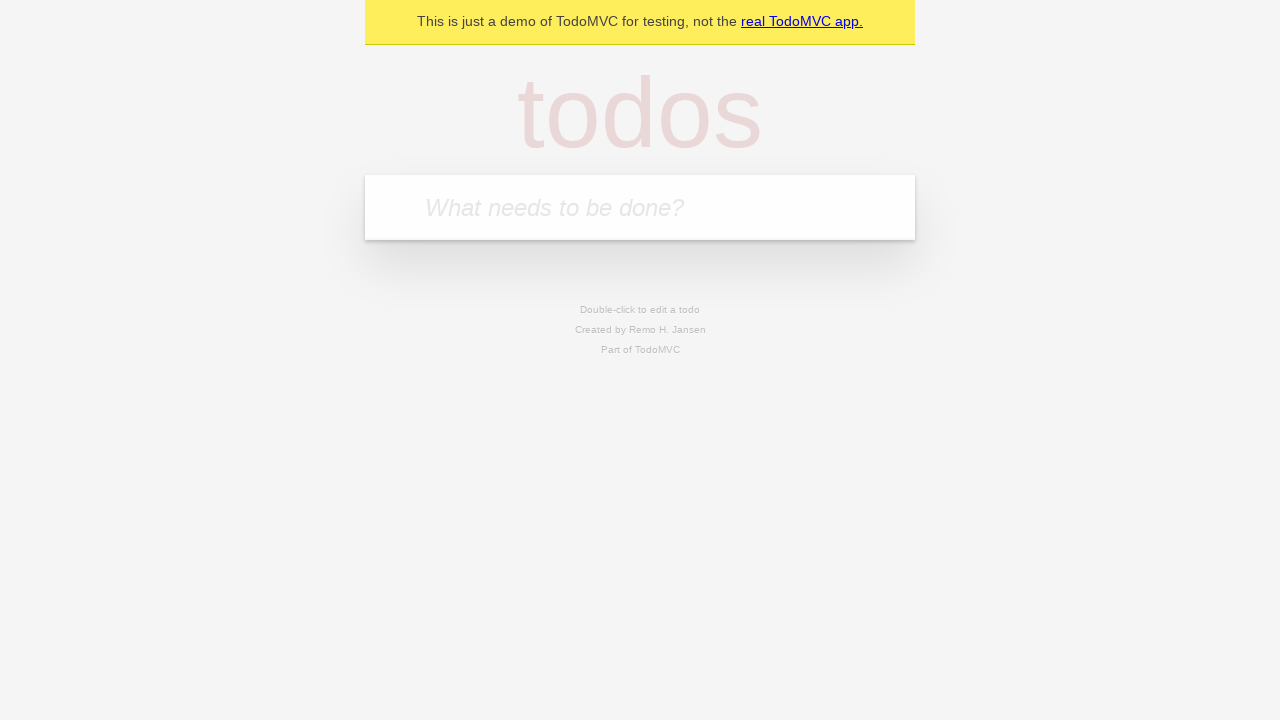

Filled todo input field with 'buy some cheese' on internal:attr=[placeholder="What needs to be done?"i]
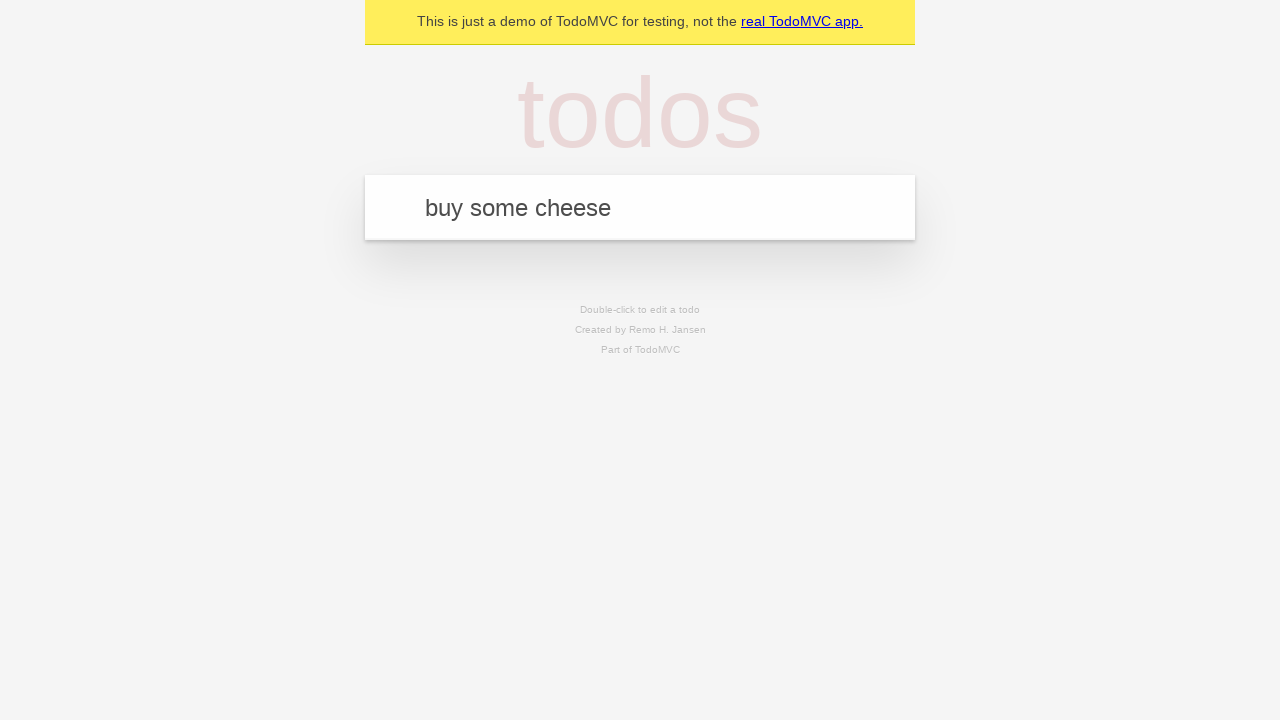

Pressed Enter to submit the todo item on internal:attr=[placeholder="What needs to be done?"i]
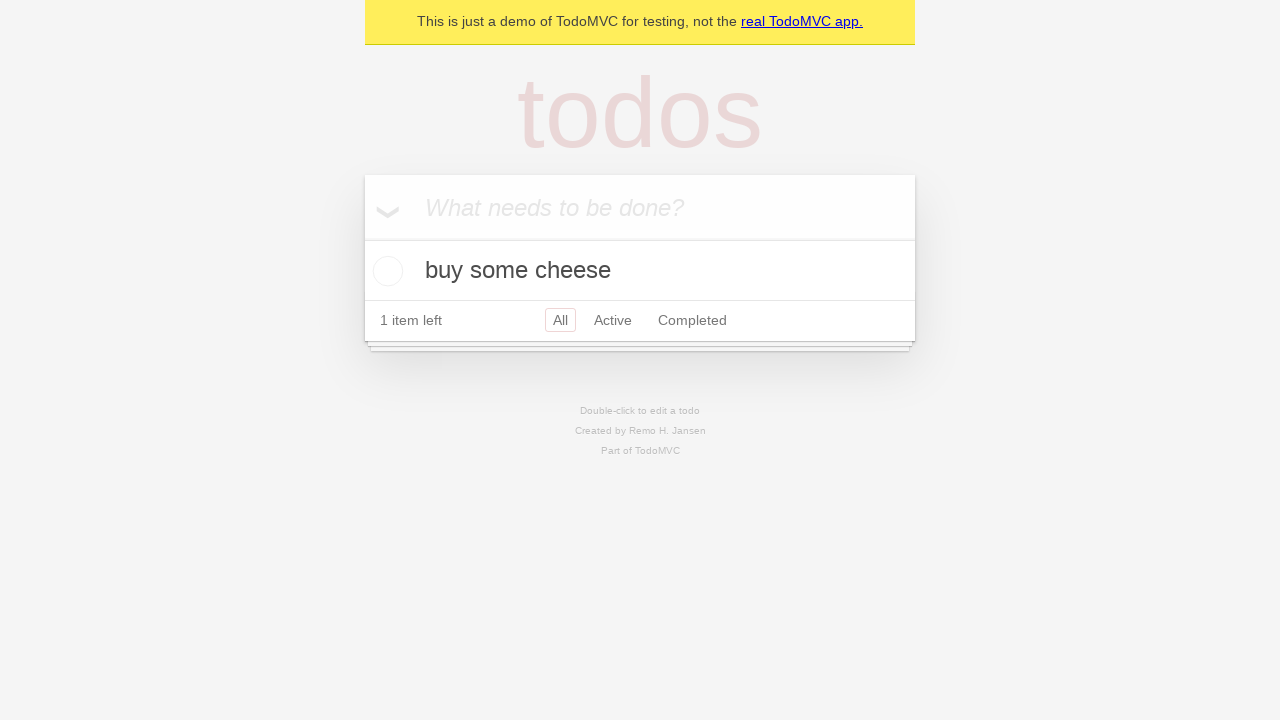

Todo item appeared in the list
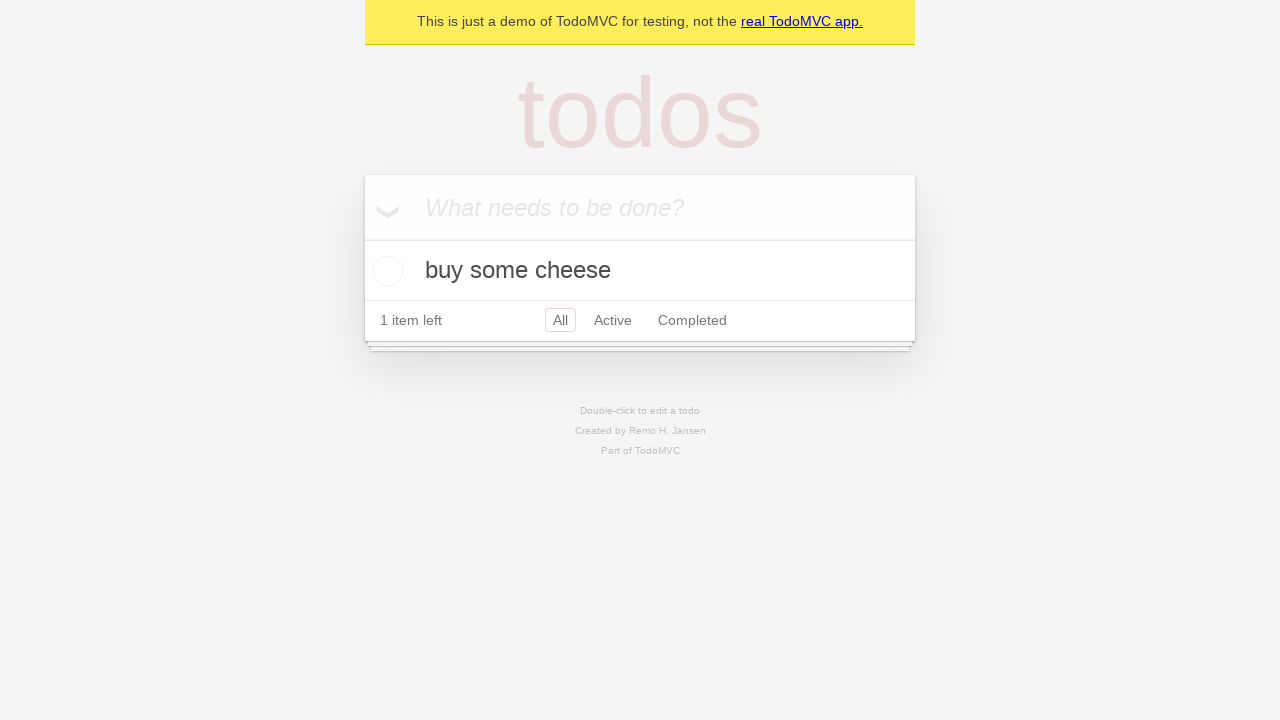

Verified that the input field is cleared after adding item
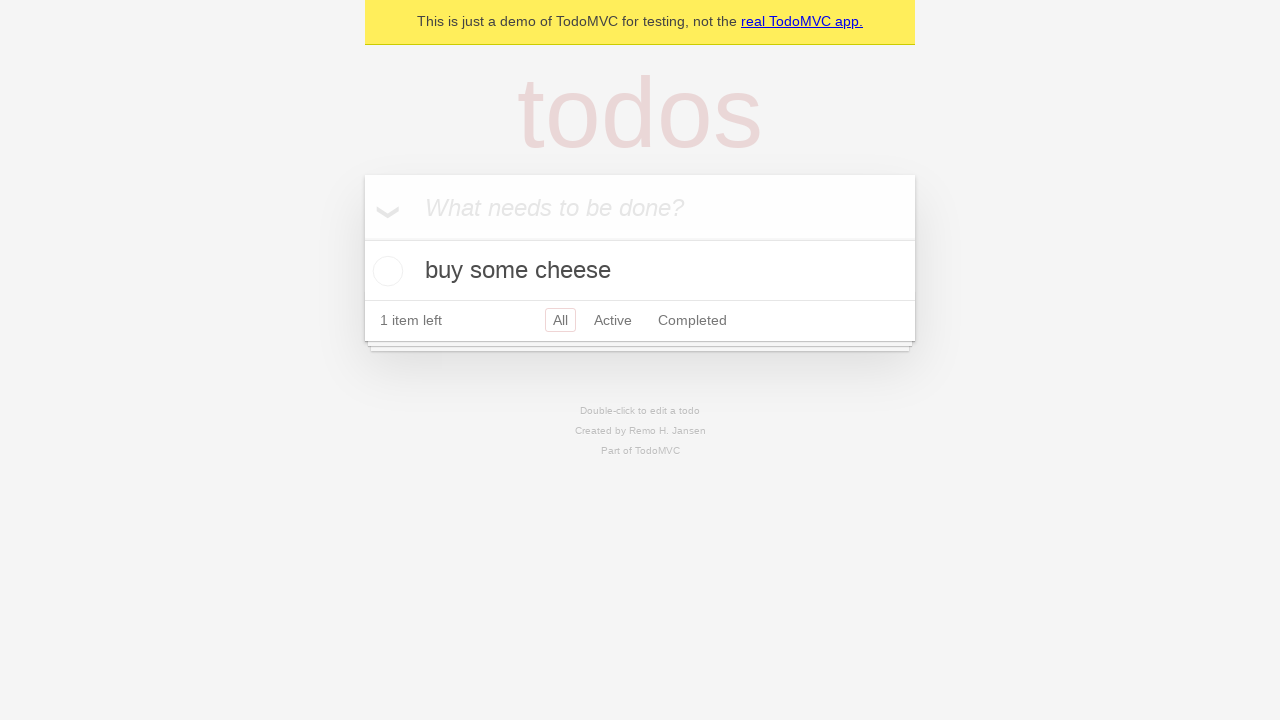

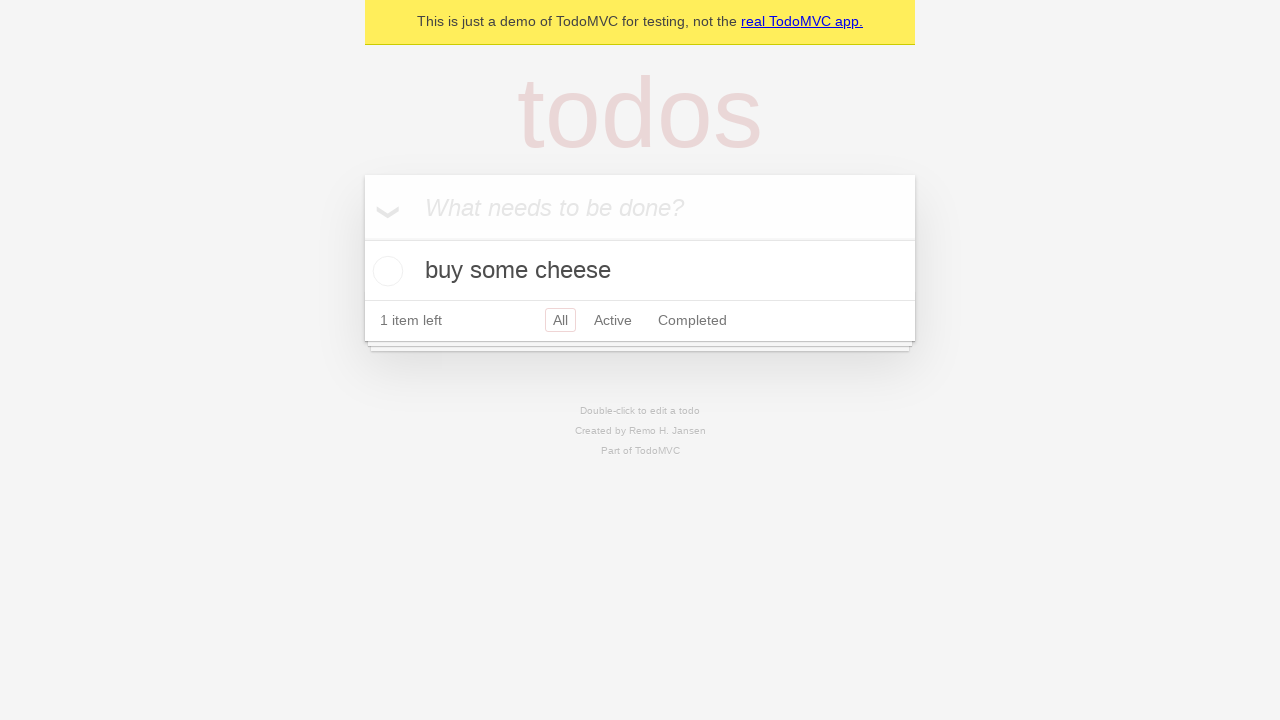